Navigates to a Bleacher Report article about Tim Duncan declining an Olympic invitation

Starting URL: http://bleacherreport.com/articles/2657513-tim-duncan-declined-olympic-invitation-from-president-obama?utm_source=cnn.com&utm_medium=referral&utm_campaign=editorial

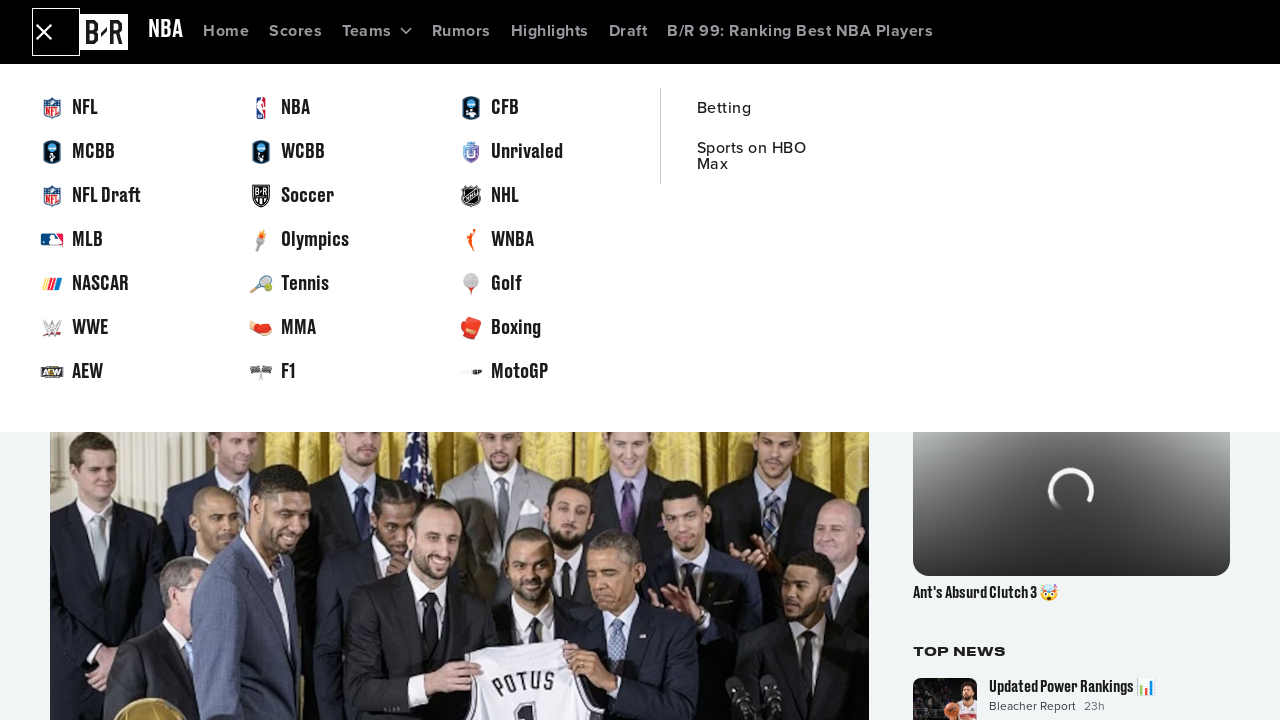

Waited for page DOM content to load
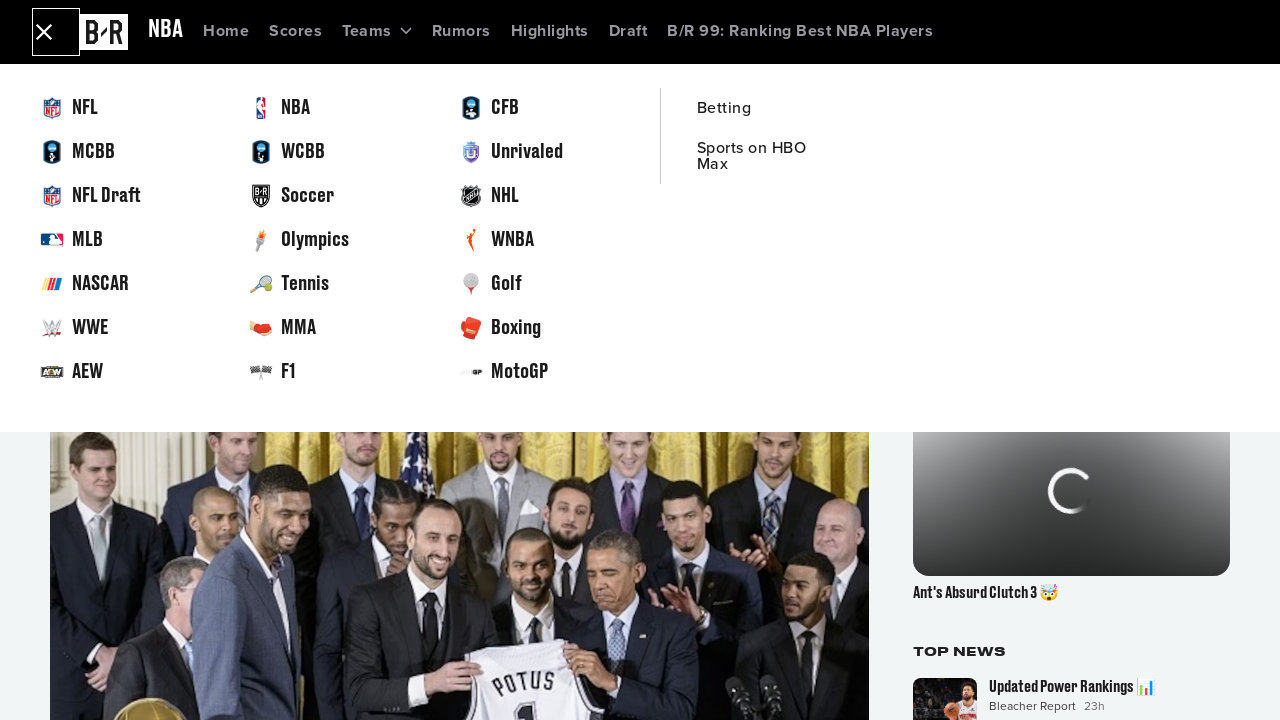

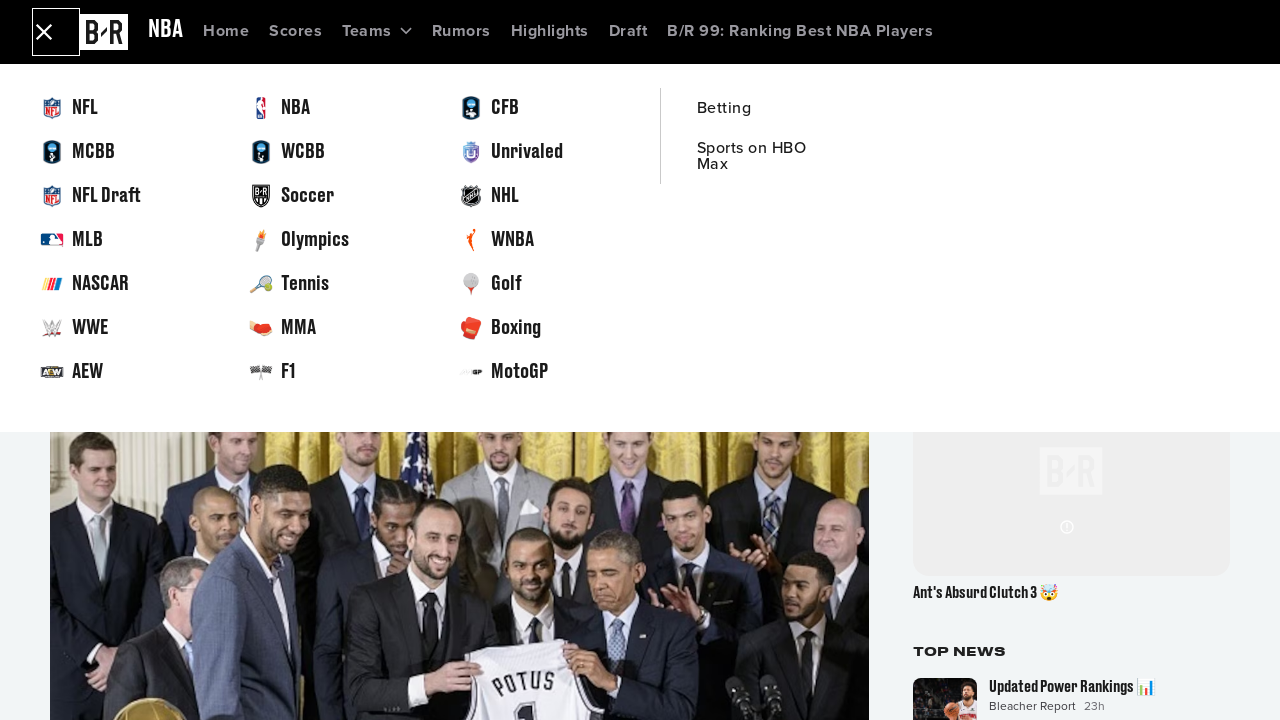